Tests checkbox interactions by toggling checked and default checkboxes

Starting URL: https://bonigarcia.dev/selenium-webdriver-java/web-form.html

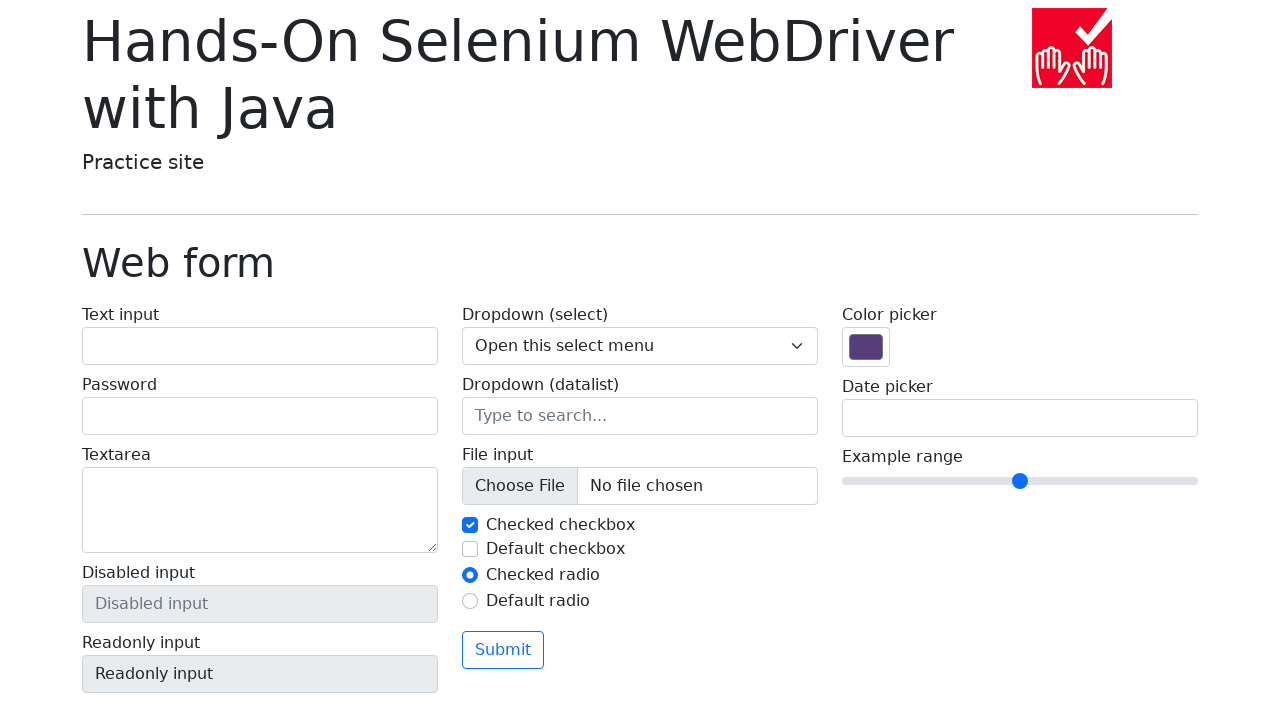

Located checked checkbox element (my-check-1)
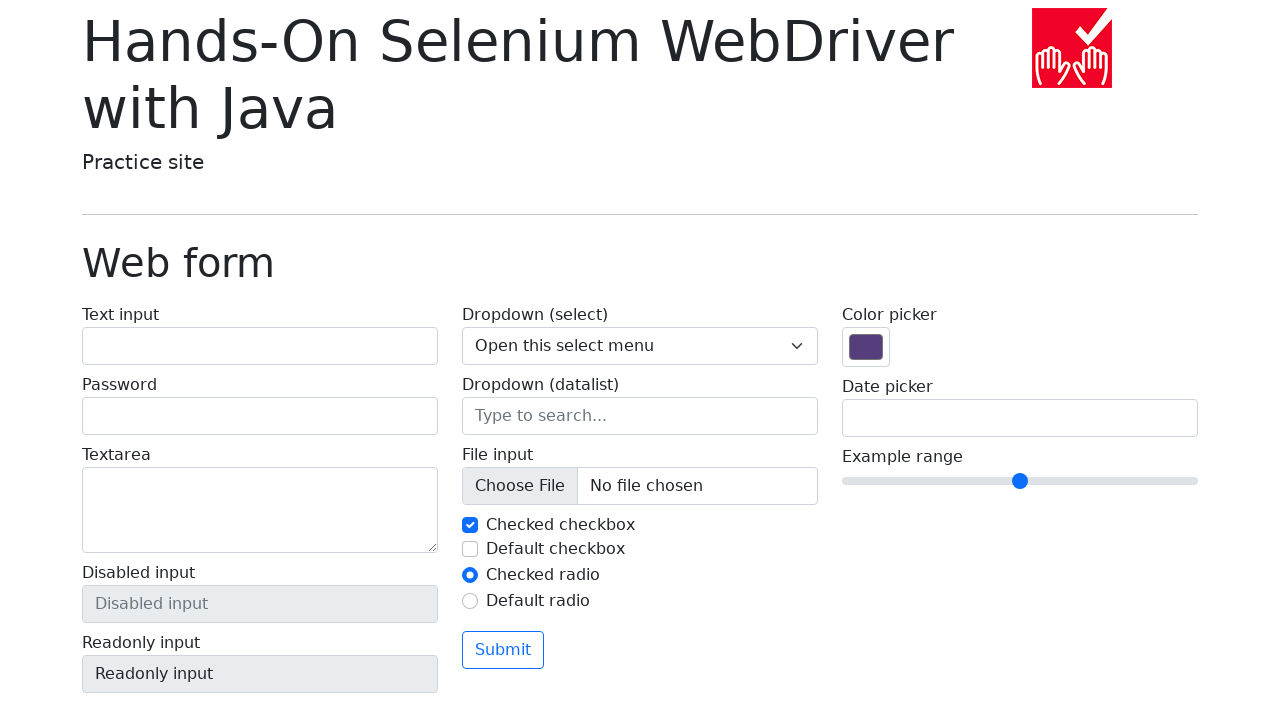

Verified that checked checkbox is selected
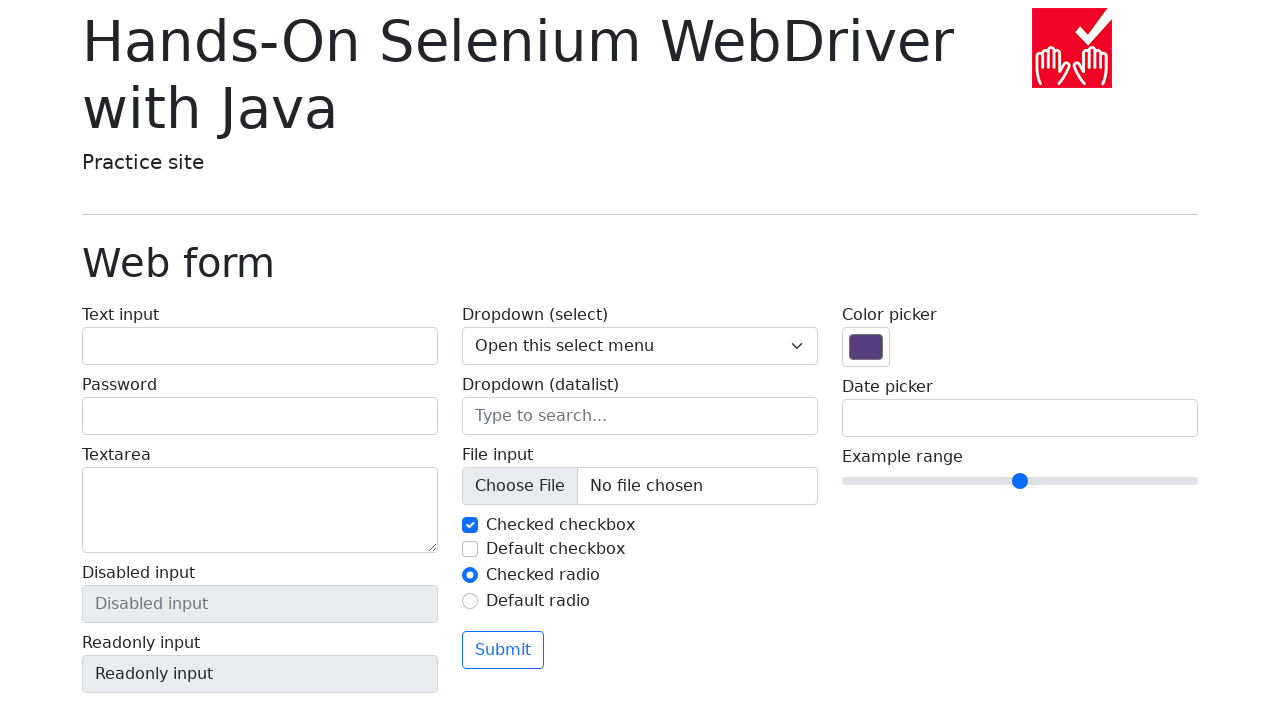

Clicked on checked checkbox to uncheck it at (470, 525) on input#my-check-1
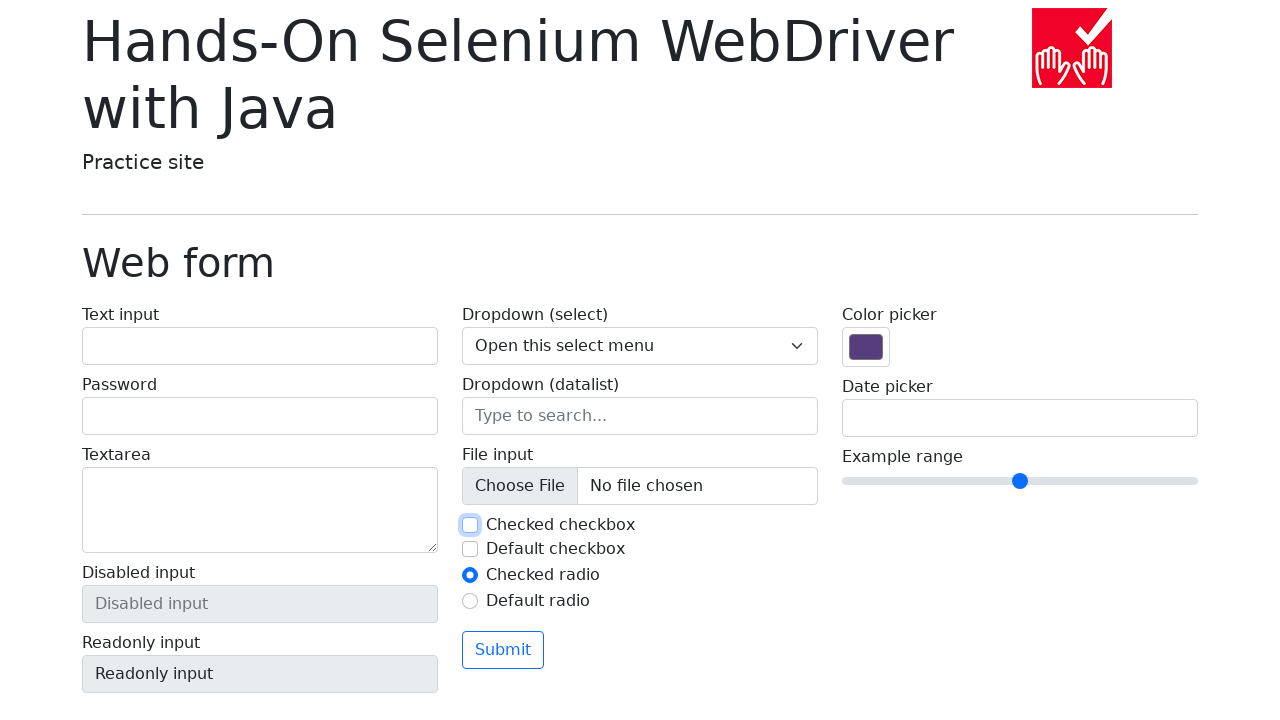

Verified that checked checkbox is now unchecked
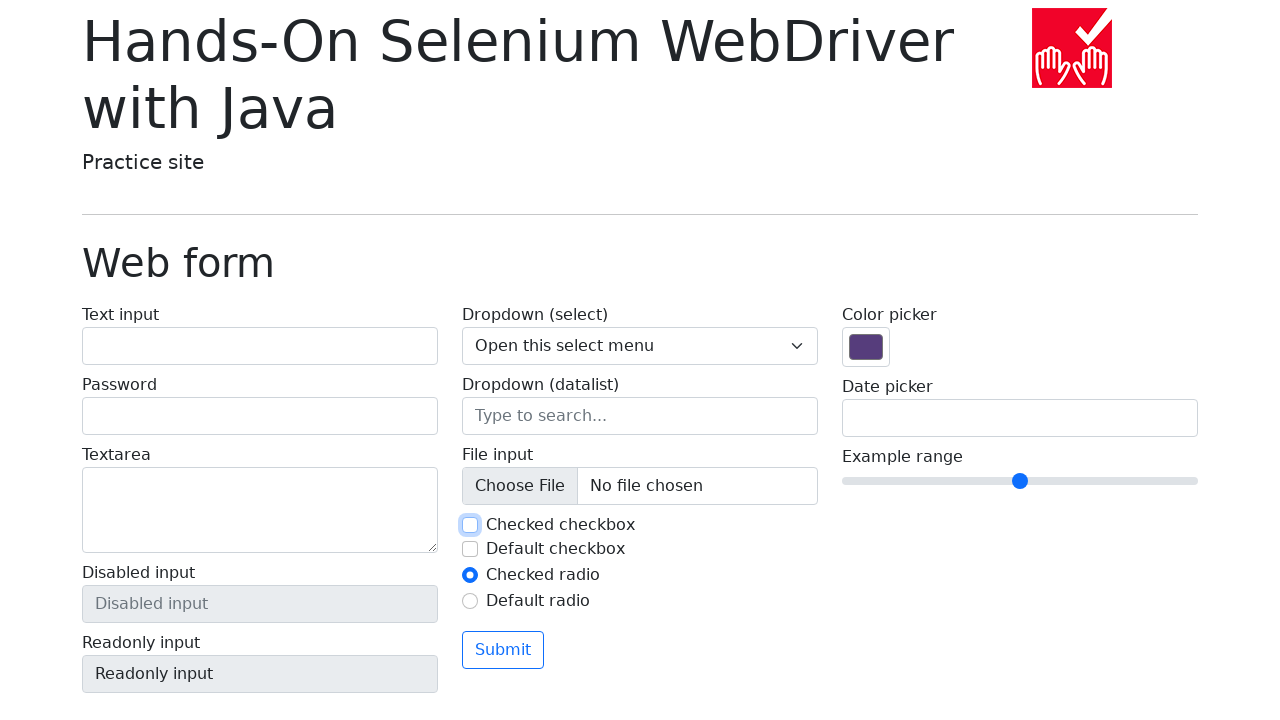

Located default checkbox element (my-check-2)
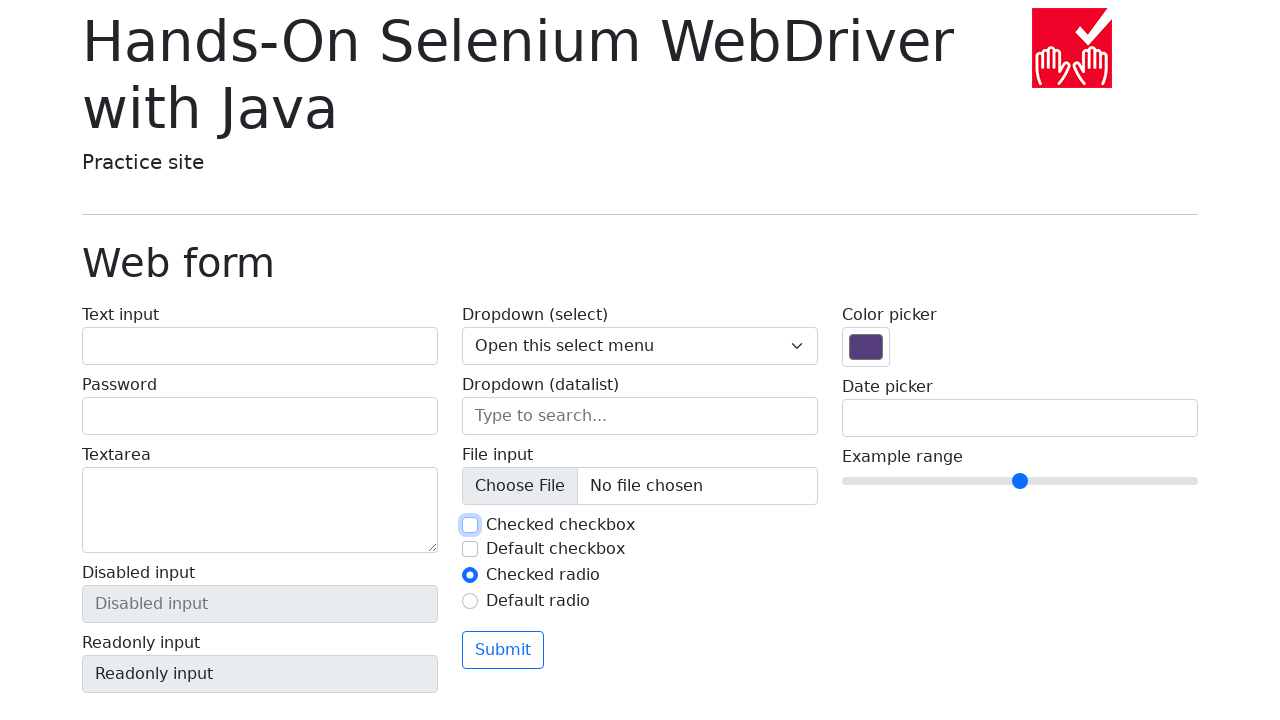

Verified that default checkbox is not selected
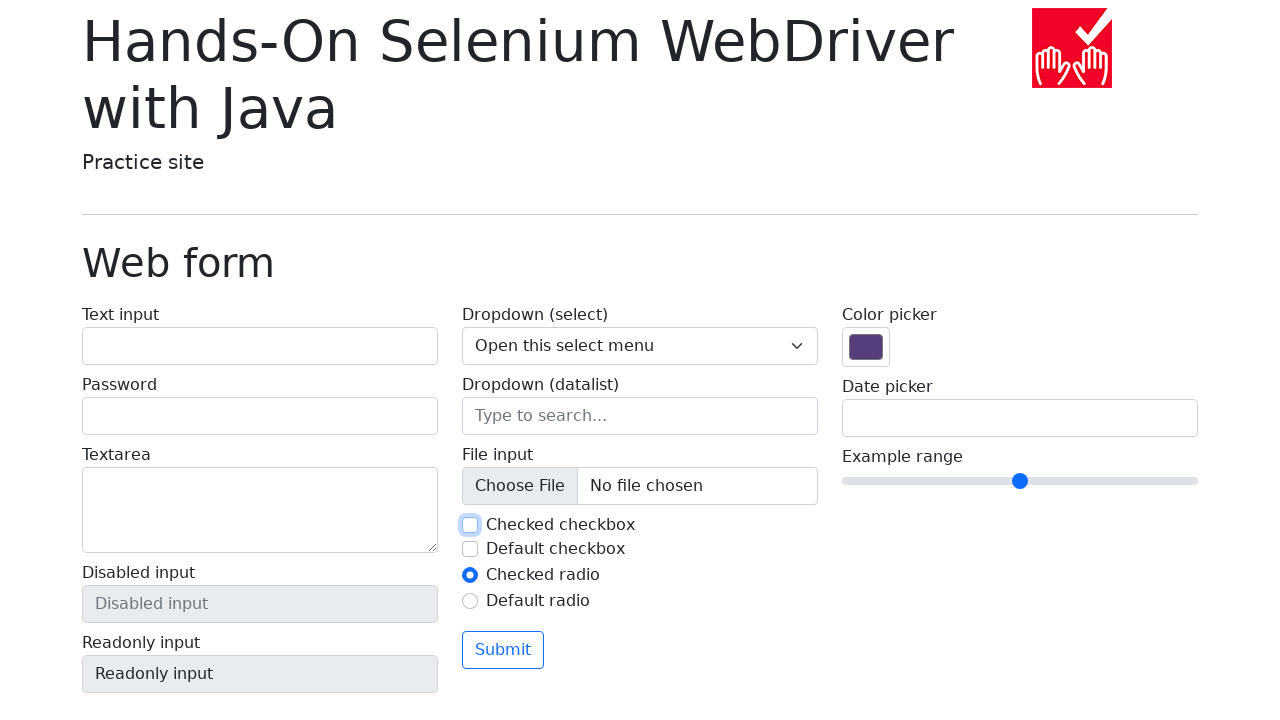

Clicked on default checkbox to check it at (470, 549) on input#my-check-2
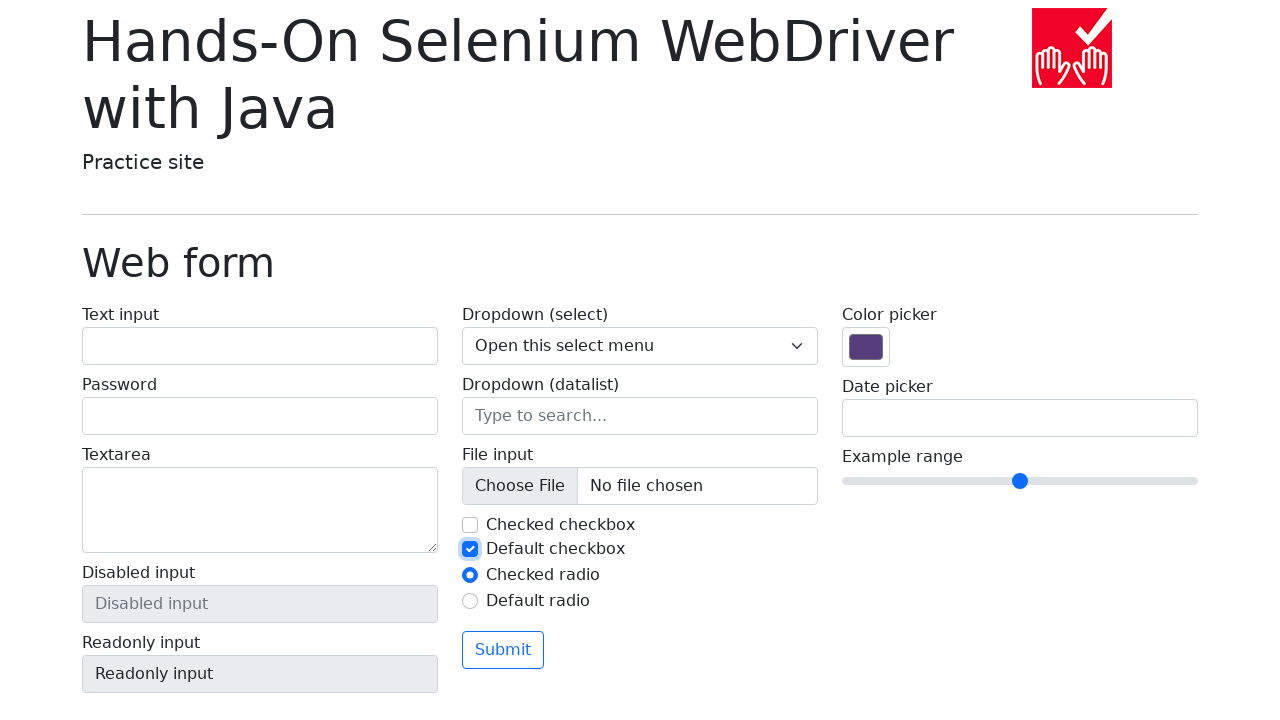

Verified that default checkbox is now checked
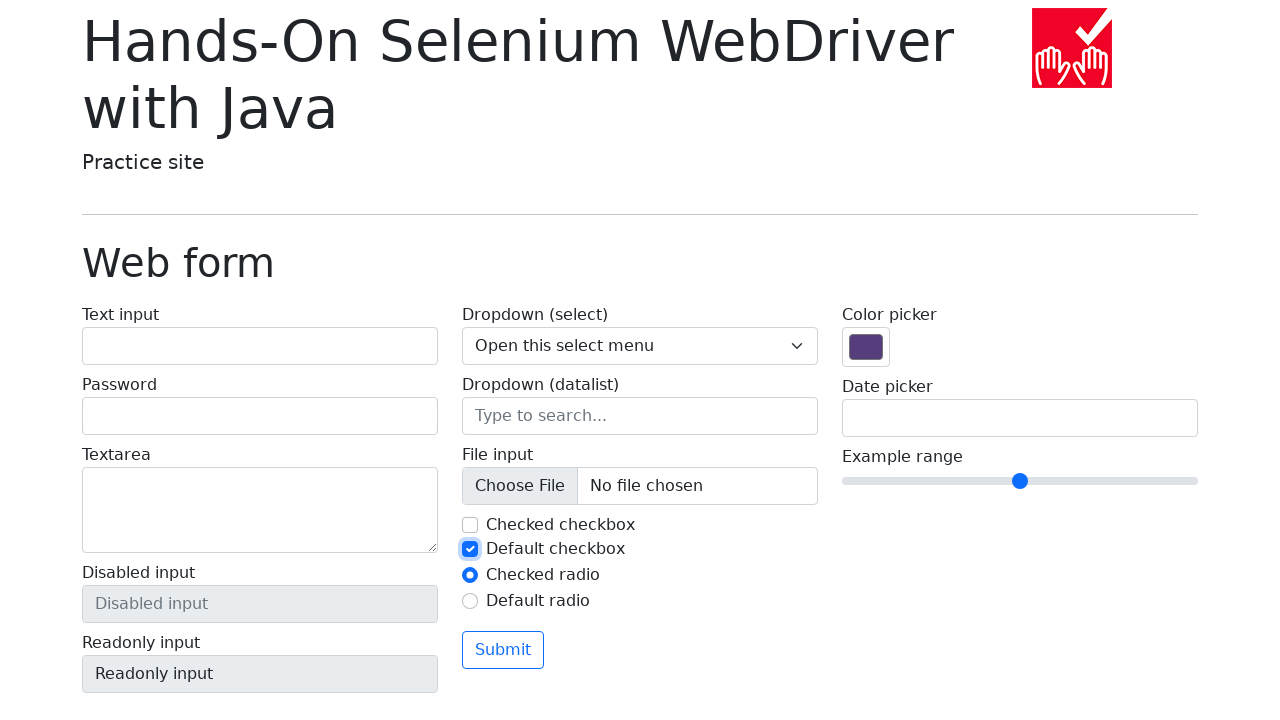

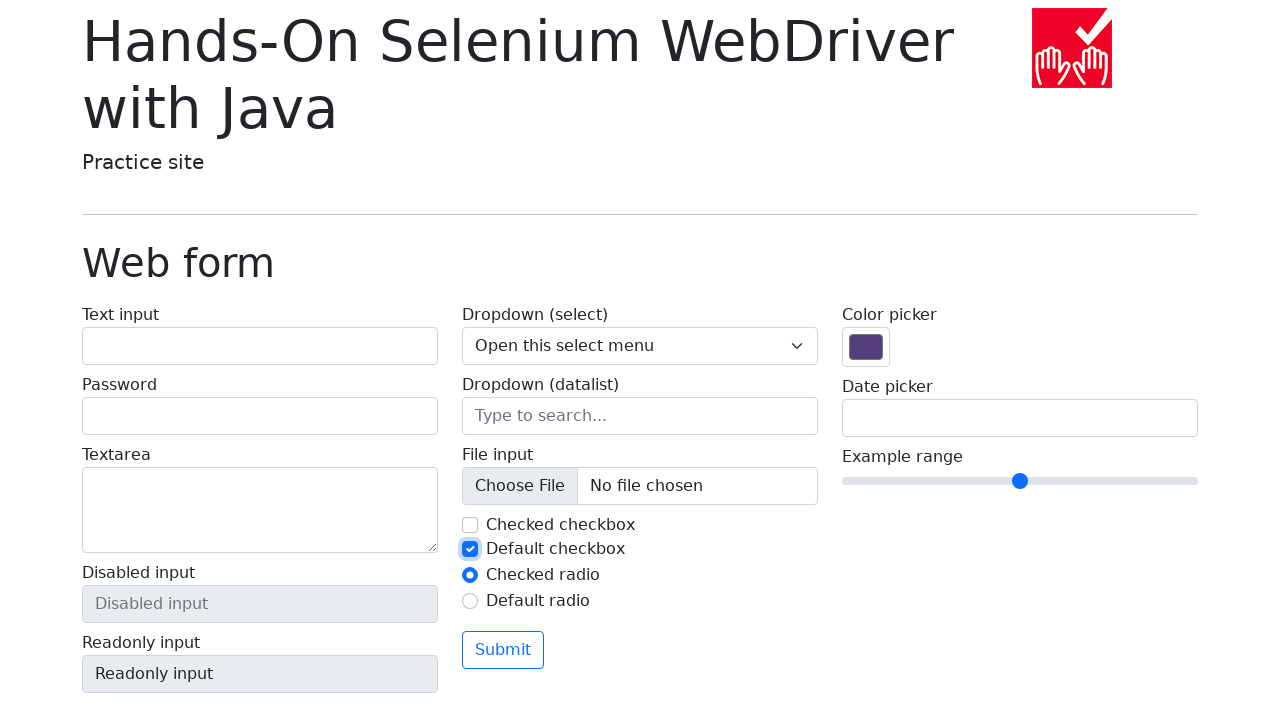